Tests JavaScript Prompt dialog by entering text into the prompt, accepting it, and verifying the entered text appears in the result

Starting URL: https://the-internet.herokuapp.com/javascript_alerts

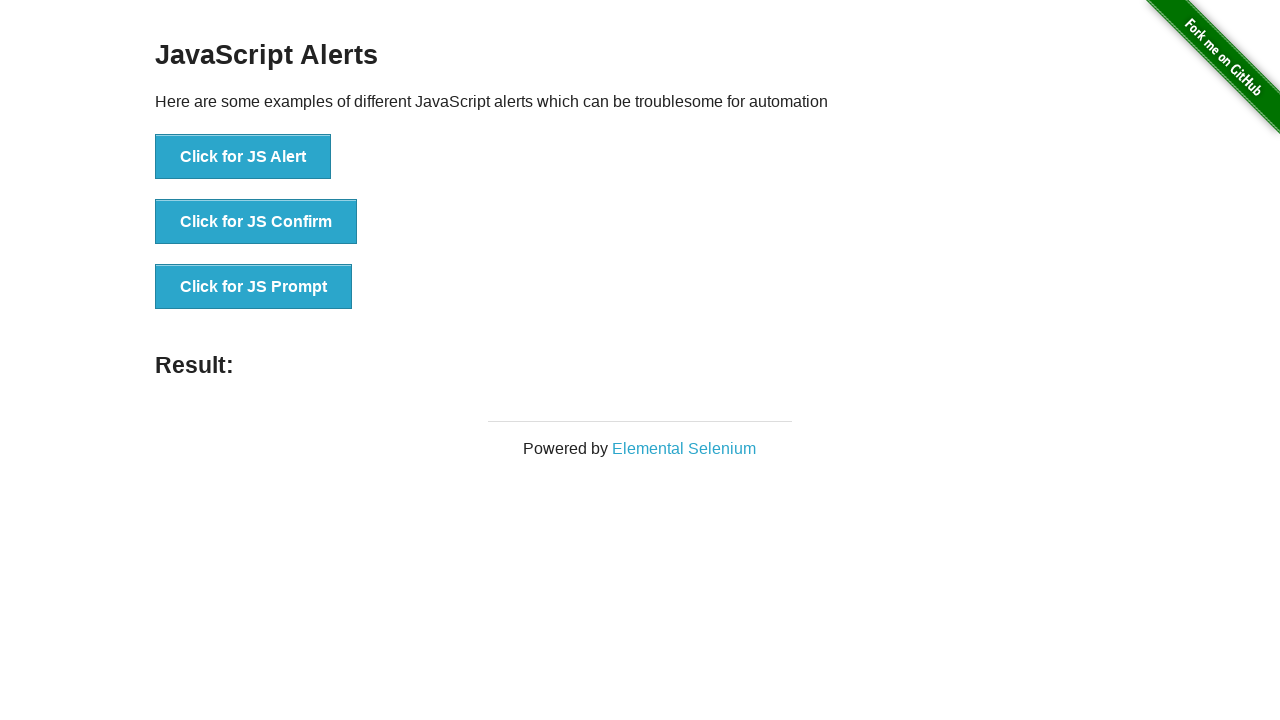

Set up dialog handler to accept prompt with text 'Maximilian'
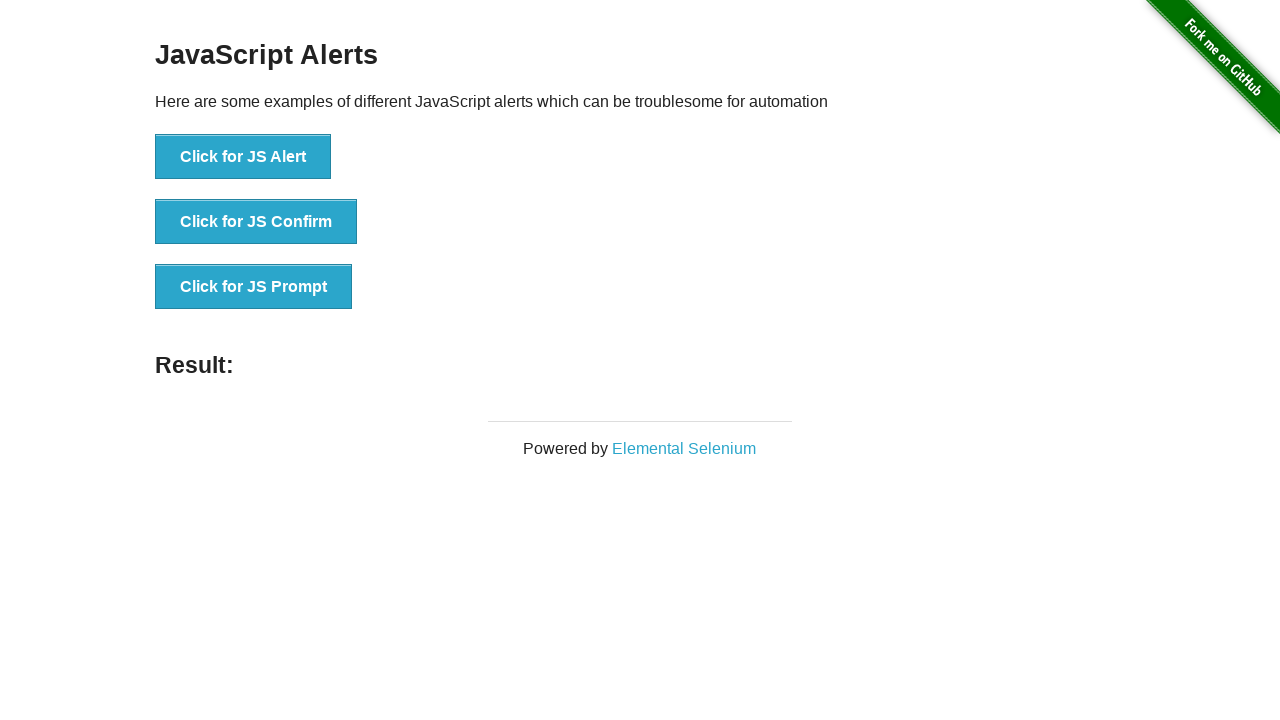

Clicked the 'Click for JS Prompt' button at (254, 287) on xpath=//*[text()='Click for JS Prompt']
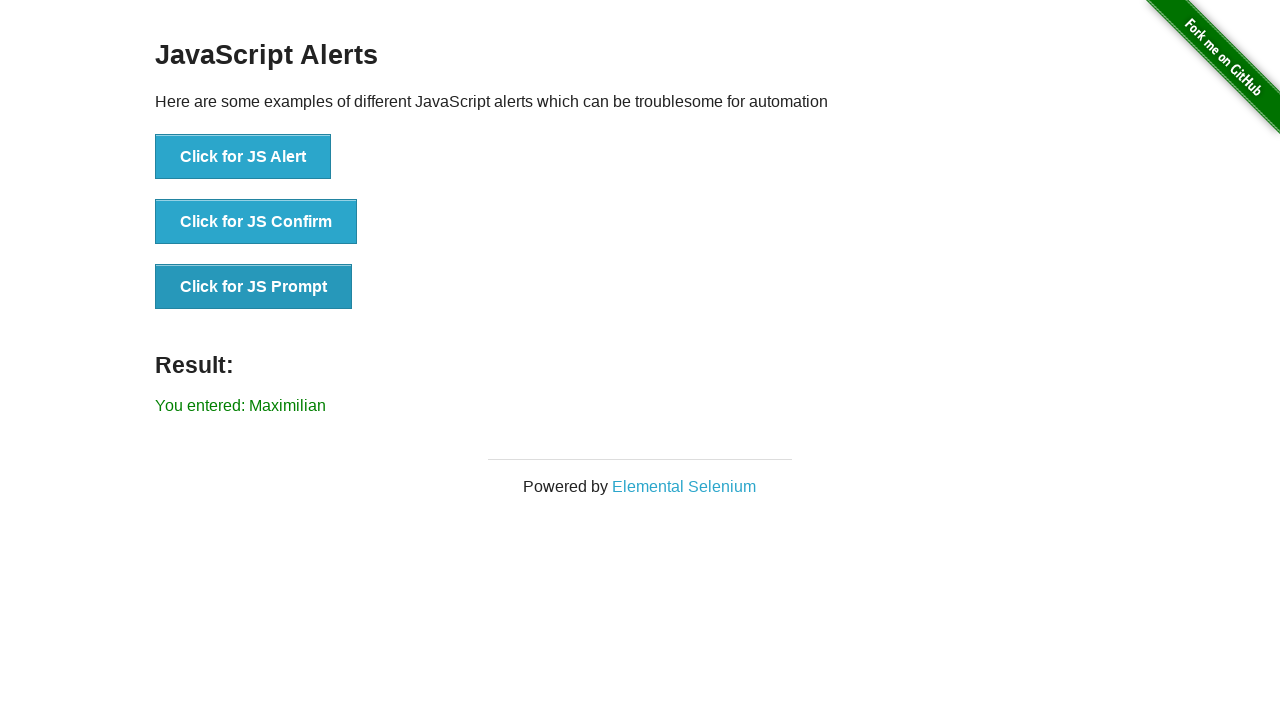

Result element loaded after prompt was accepted
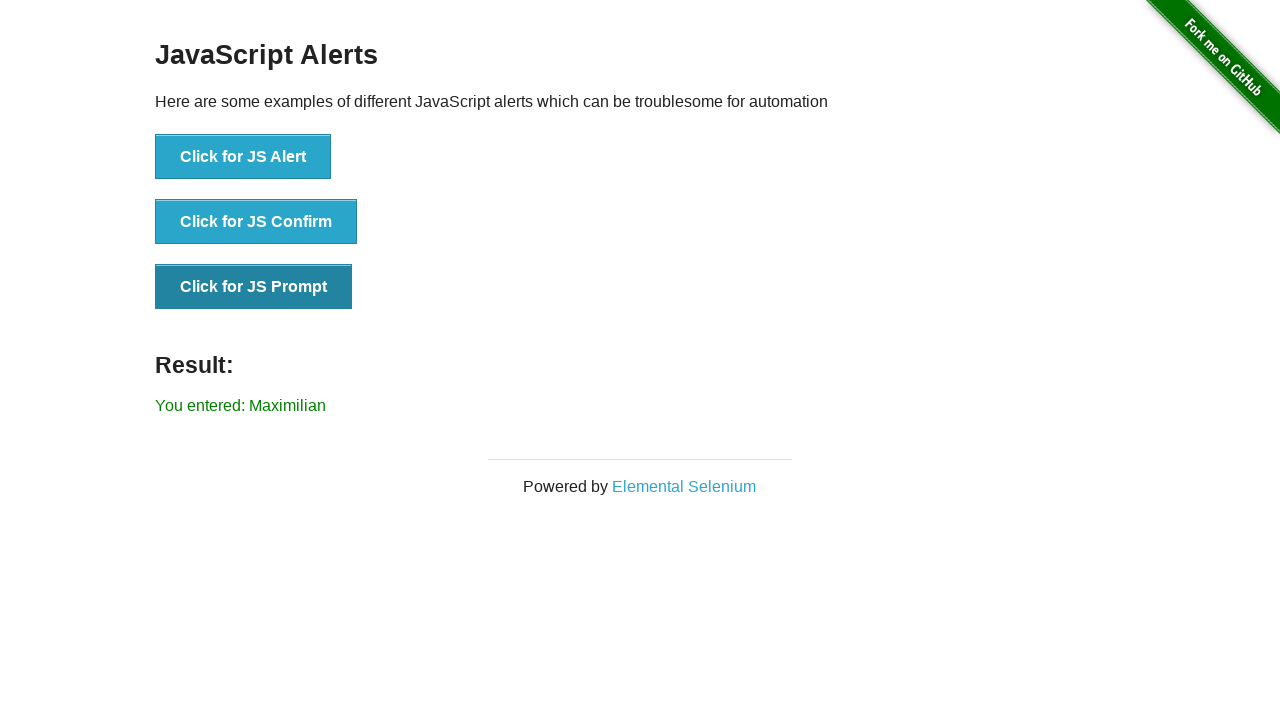

Verified that 'Maximilian' appears in the result text
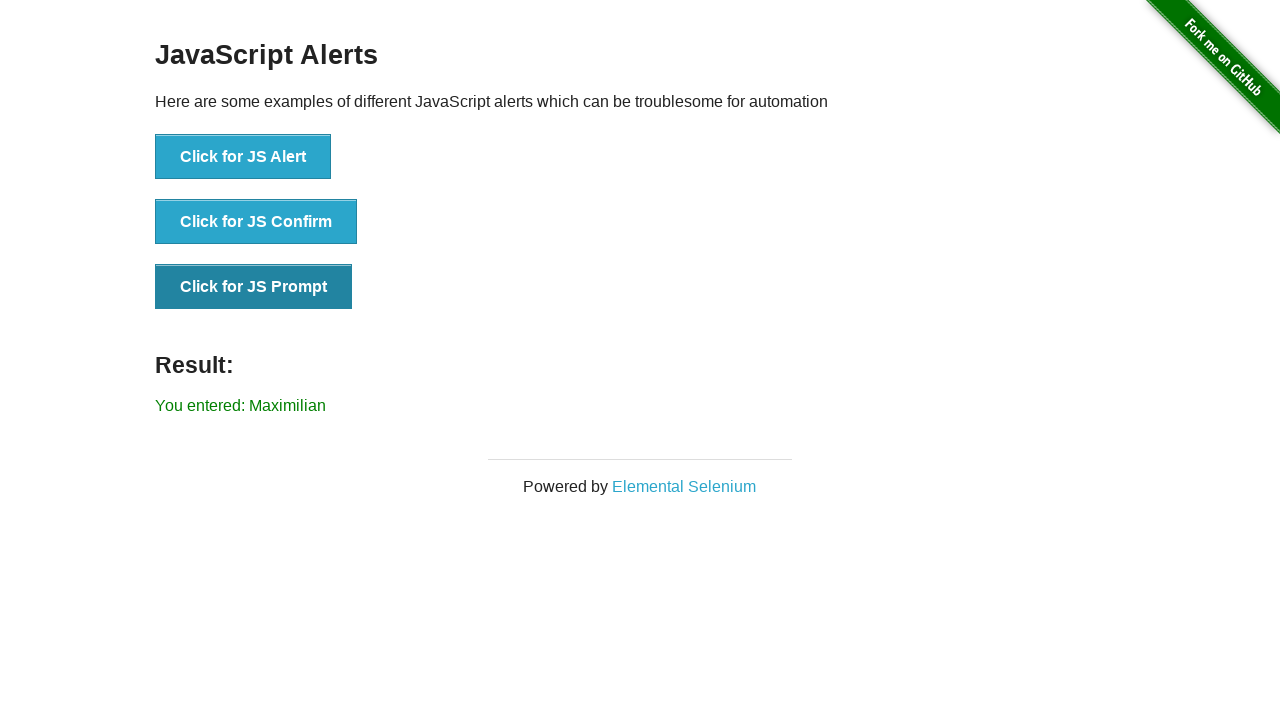

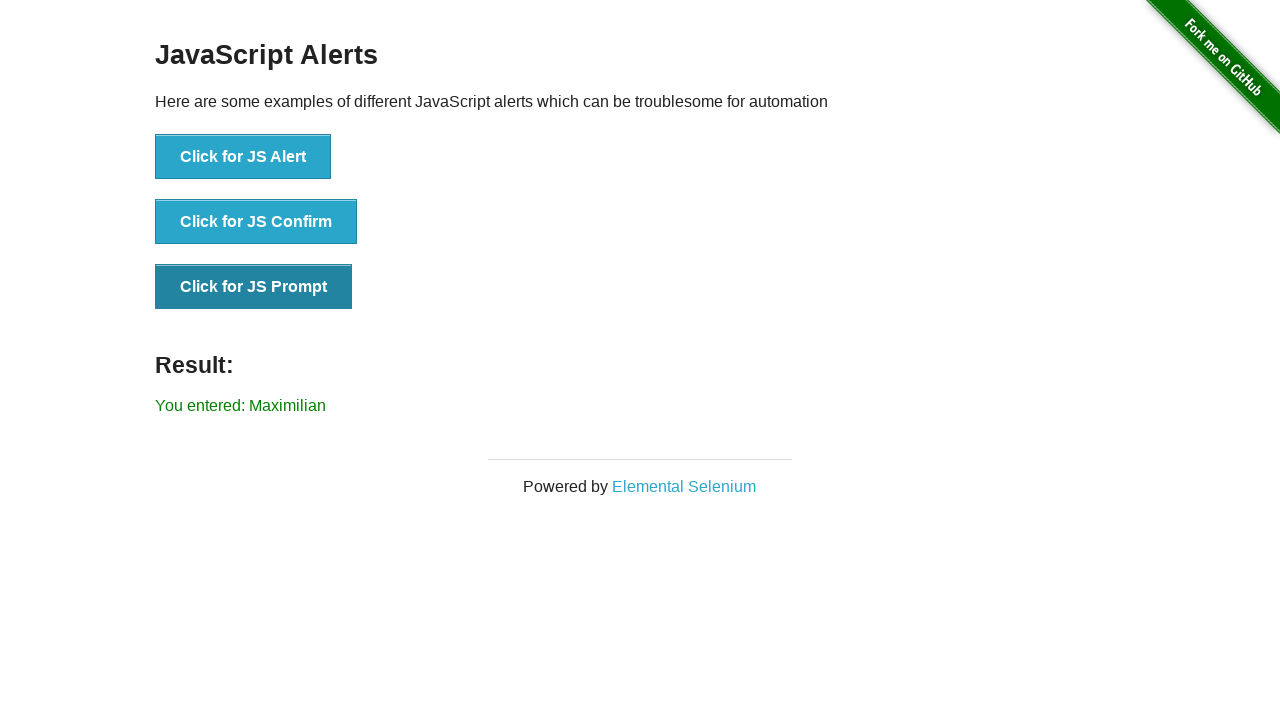